Navigates to wisequarter.com and verifies the page title contains "Wise"

Starting URL: https://www.wisequarter.com

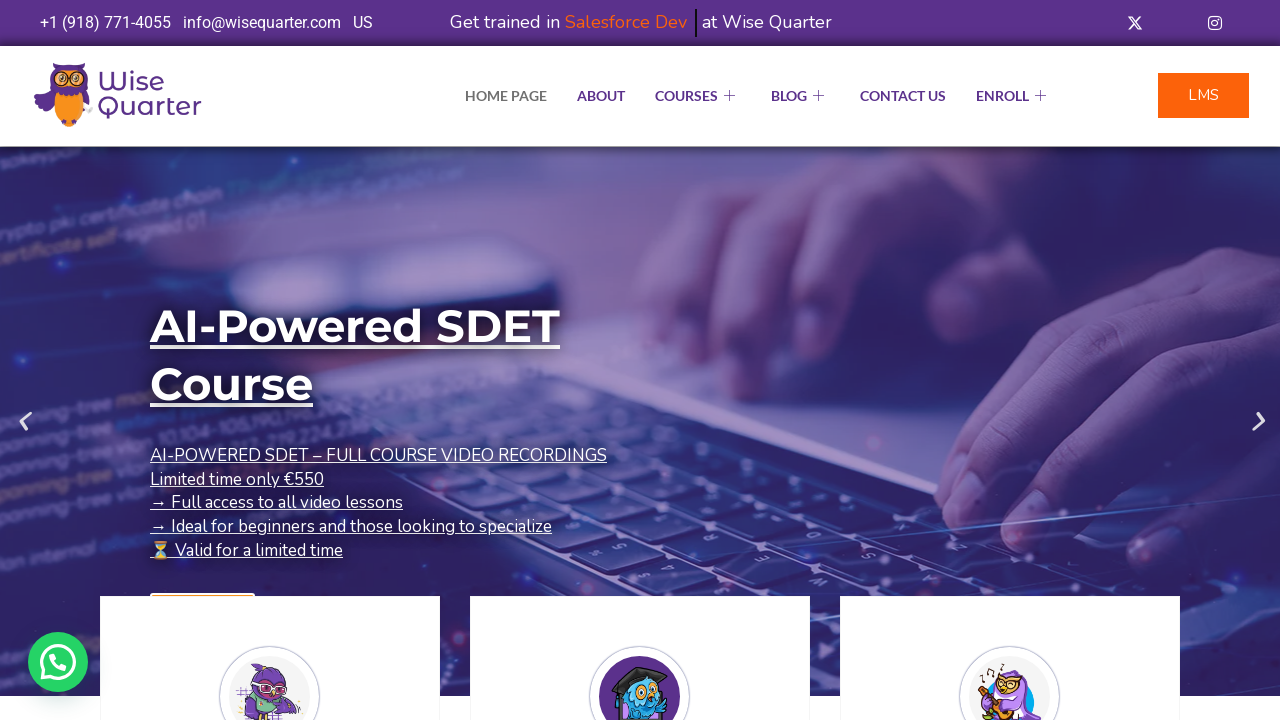

Waited for page to load (domcontentloaded state)
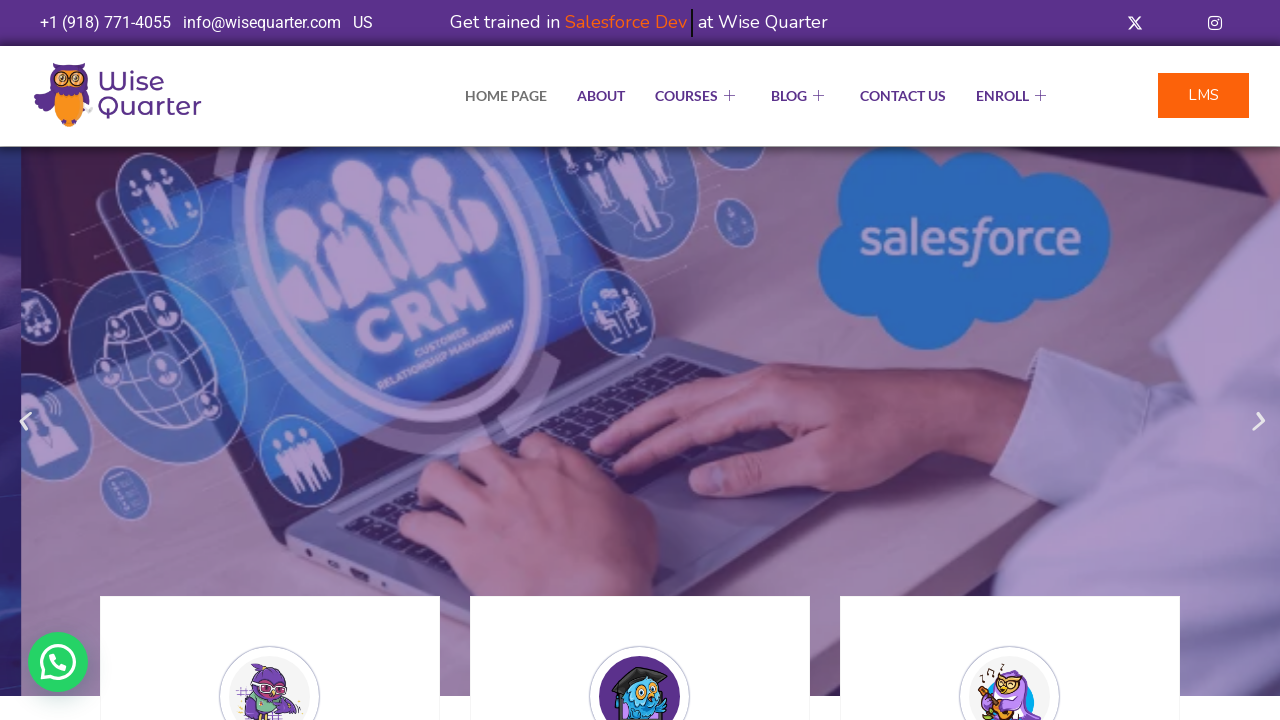

Verified page title contains 'Wise'
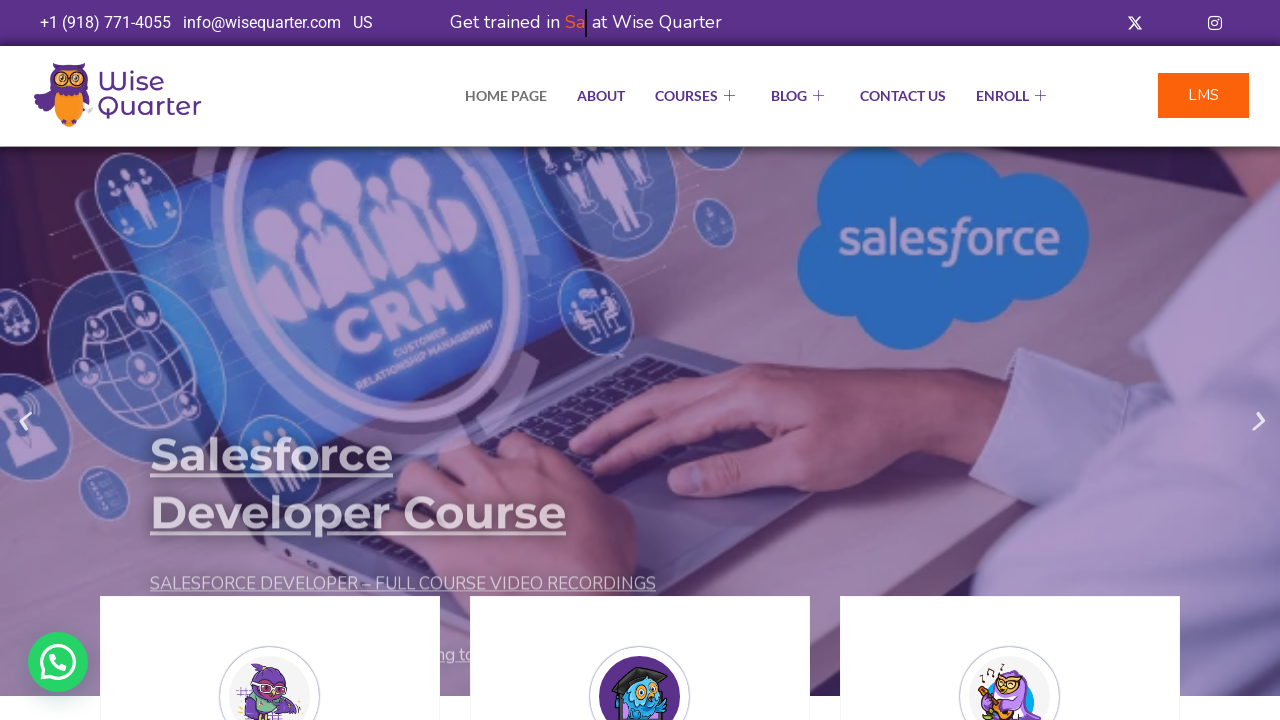

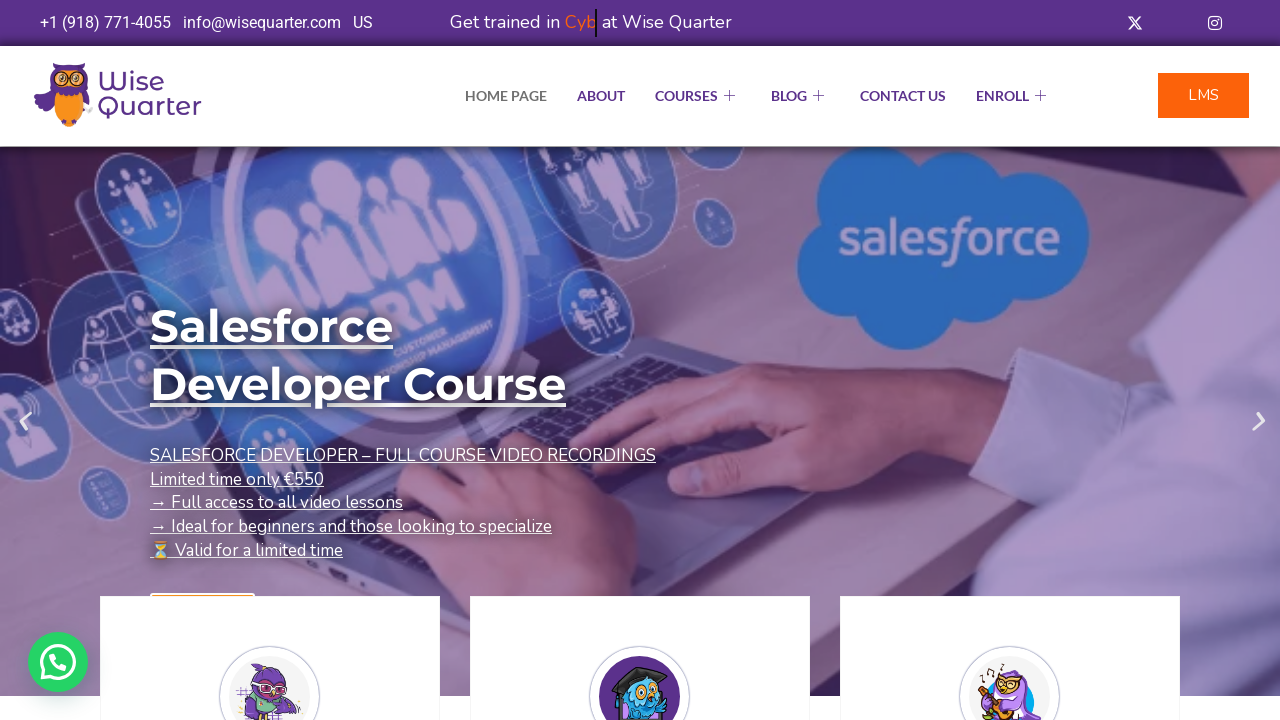